Tests clicking on a link that opens a popup window on a demo blog page, verifying popup window interaction functionality.

Starting URL: https://omayo.blogspot.com

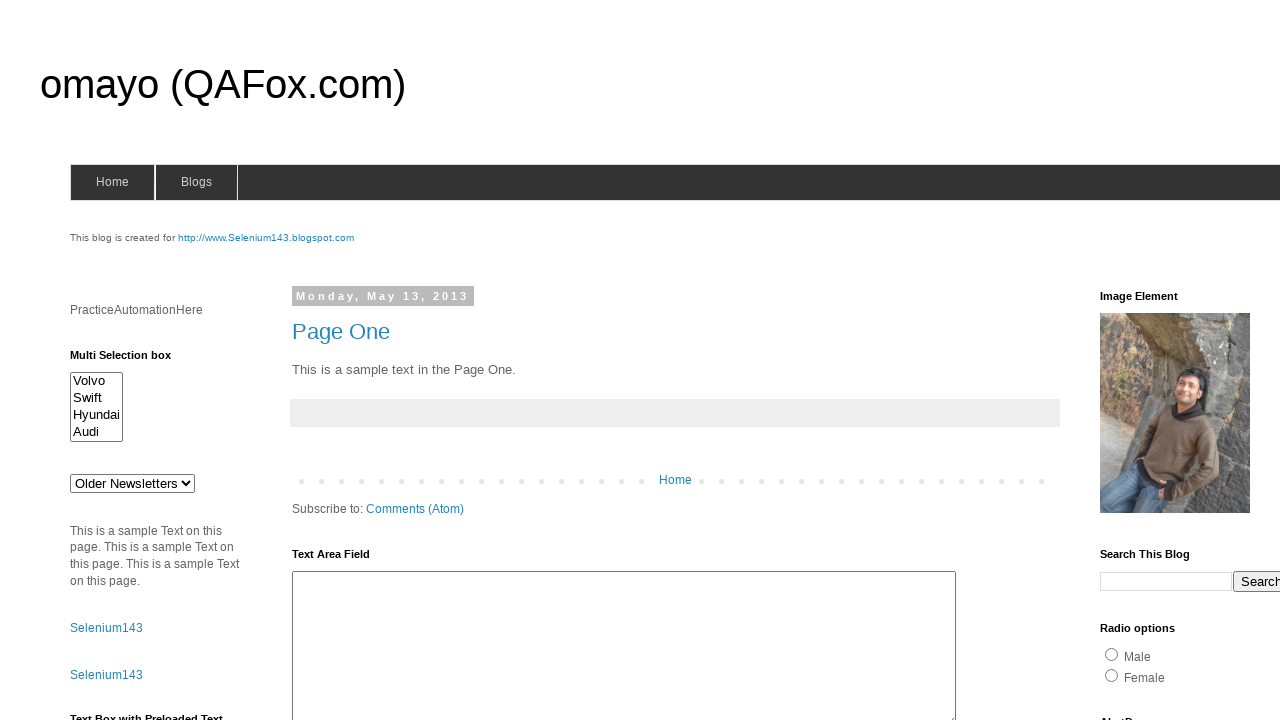

Clicked on 'Open a popup window' link at (132, 360) on xpath=//a[text()='Open a popup window']
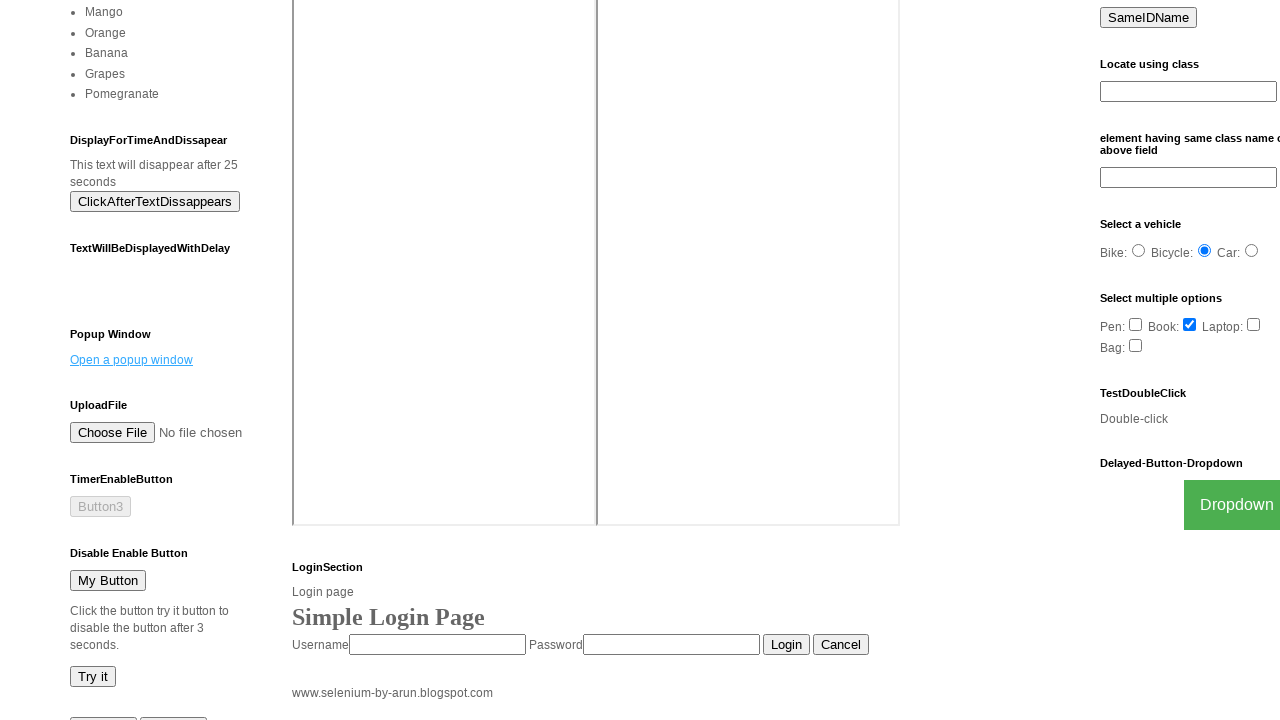

Waited 2 seconds for popup window to appear
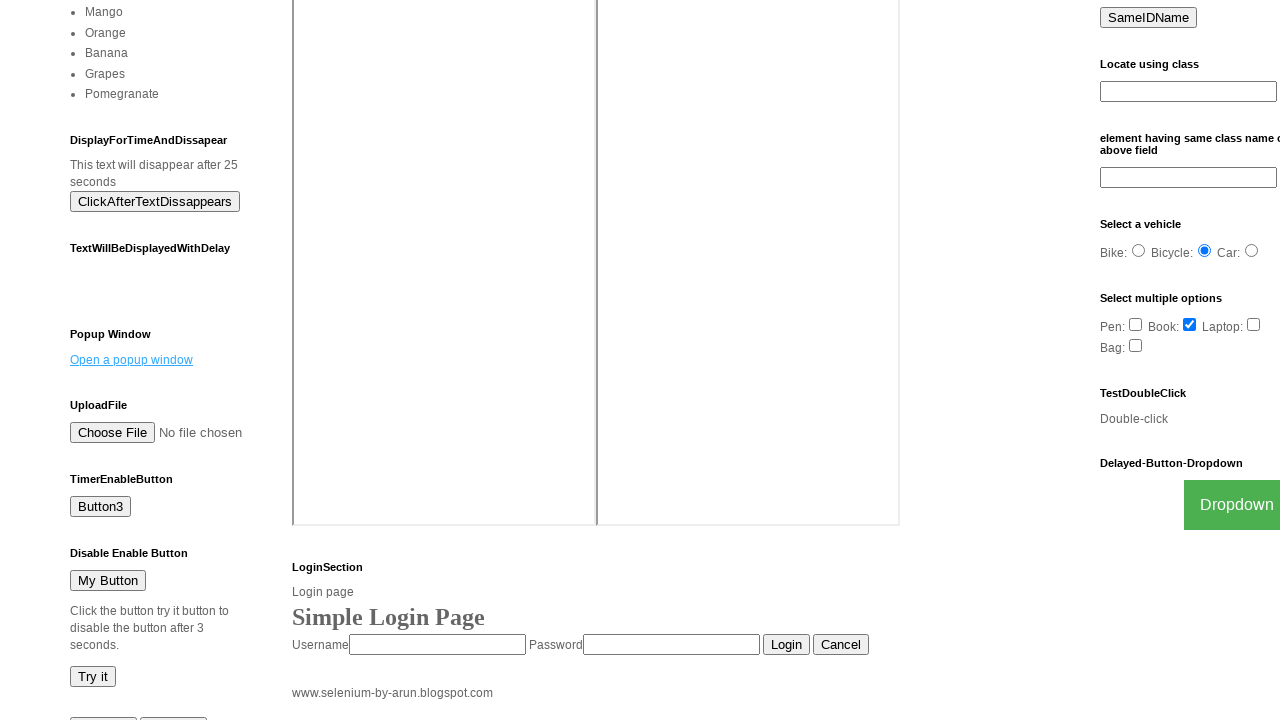

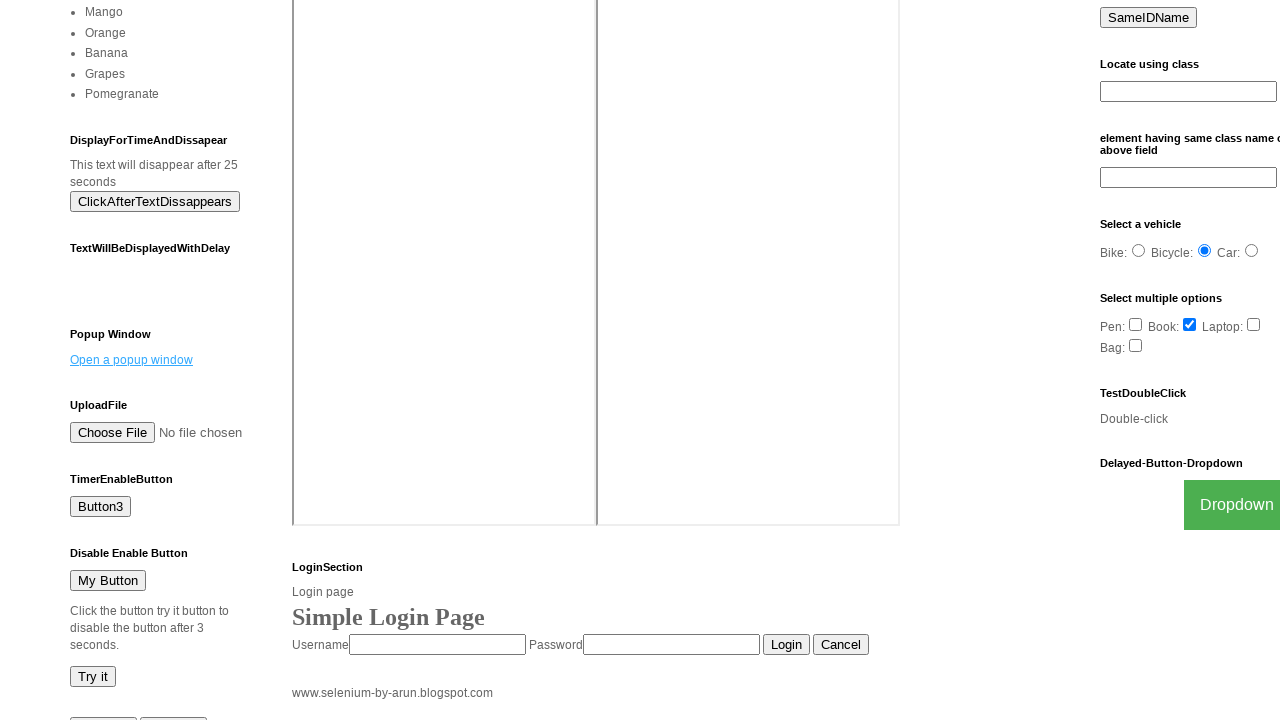